Tests the jQuery UI slider widget by clicking and dragging the slider handle to move it to the middle position

Starting URL: https://jqueryui.com/slider/

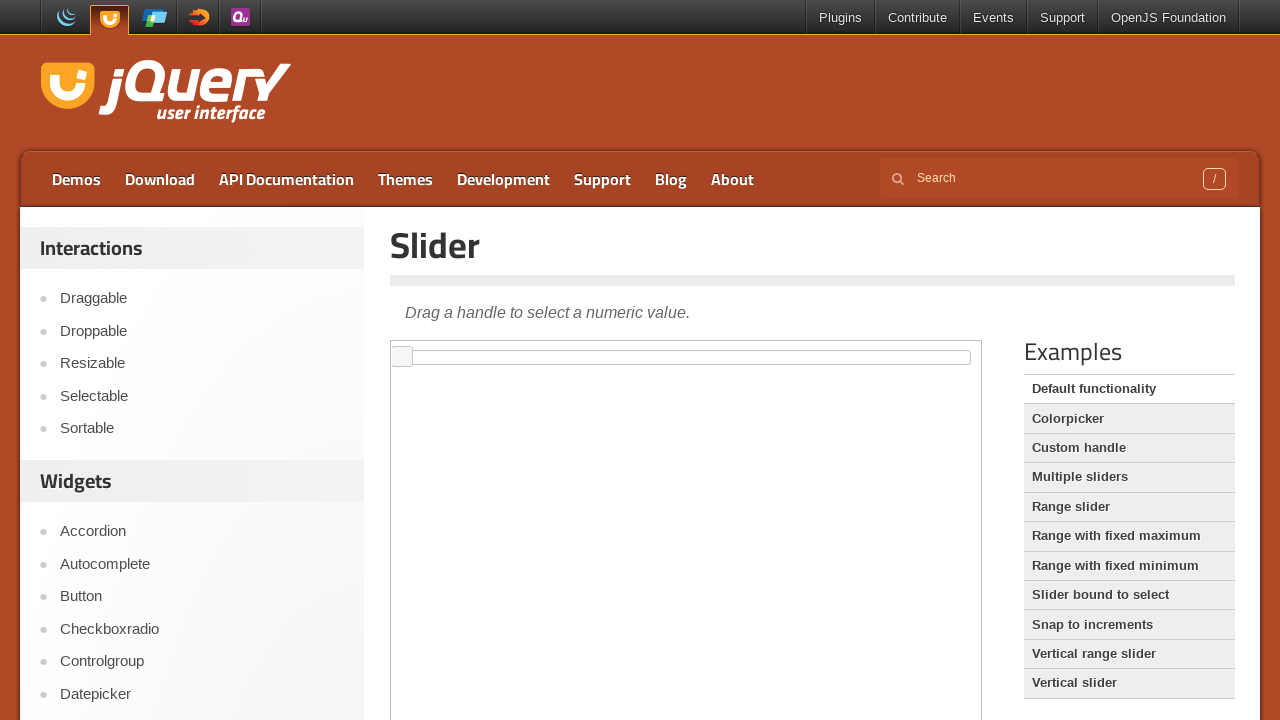

Located the first iframe containing the slider demo
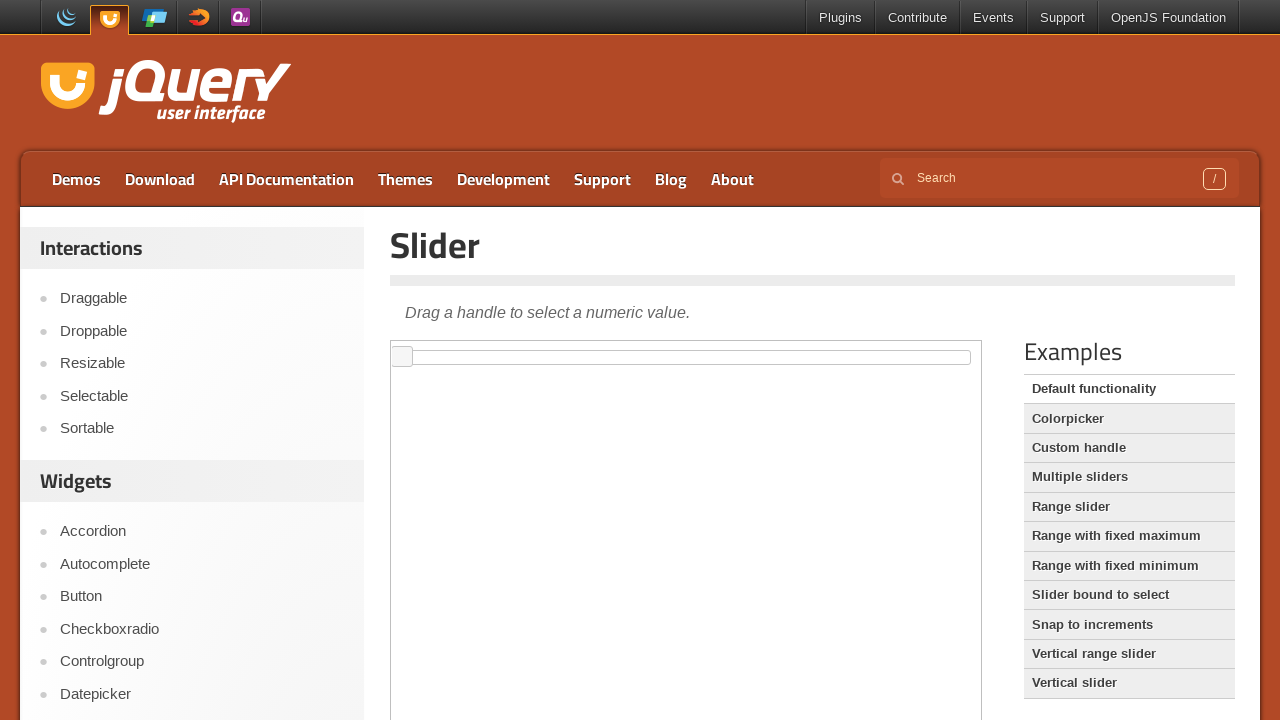

Located the slider element by ID
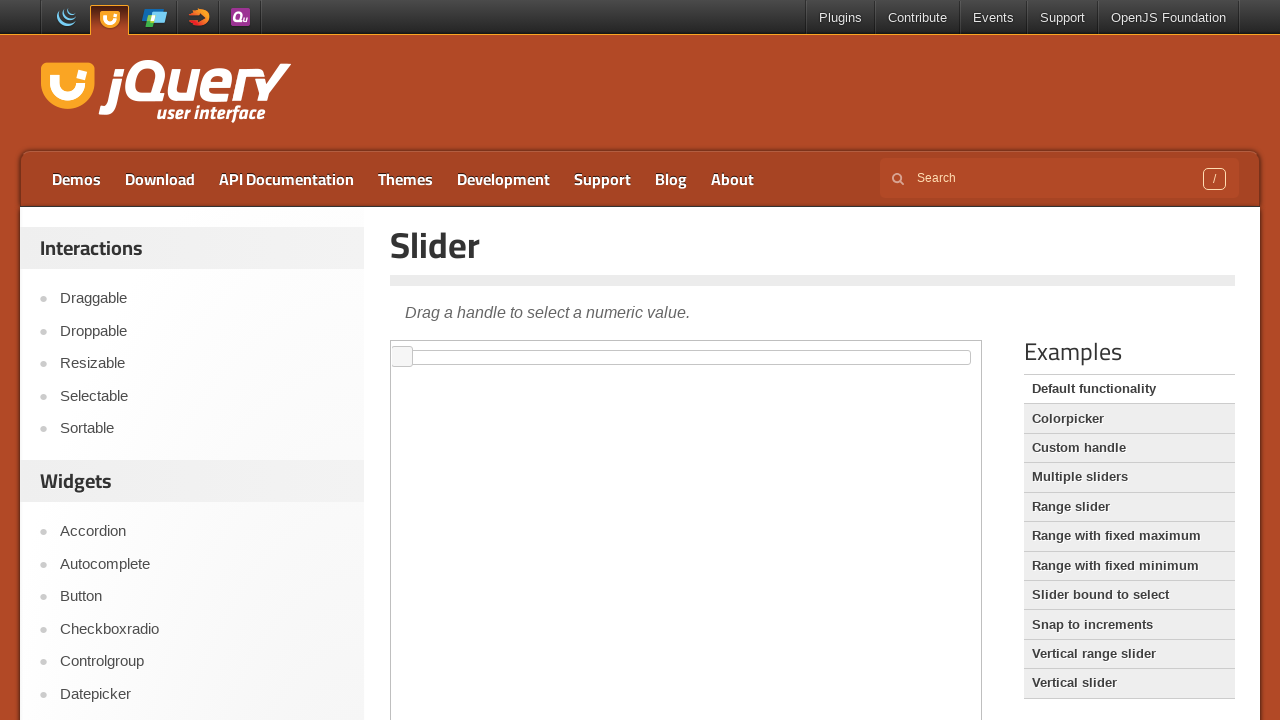

Located the slider handle element
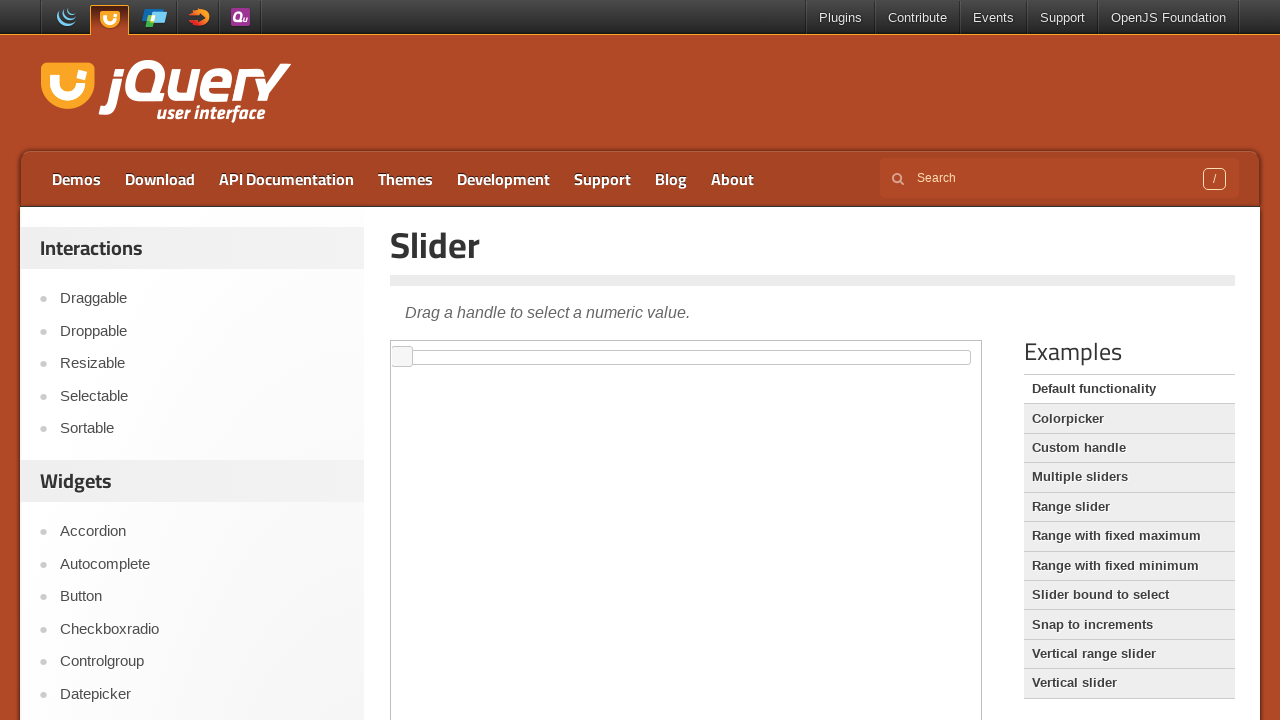

Retrieved the bounding box of the slider line
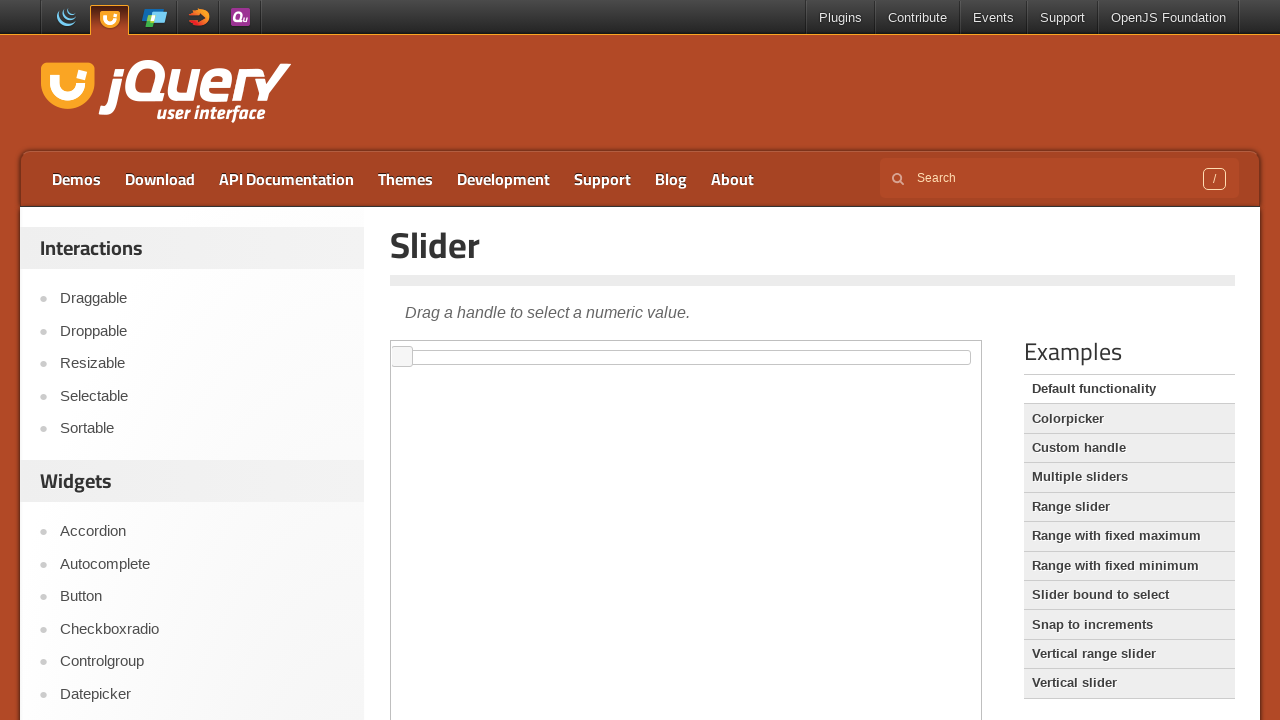

Extracted slider width: 571px
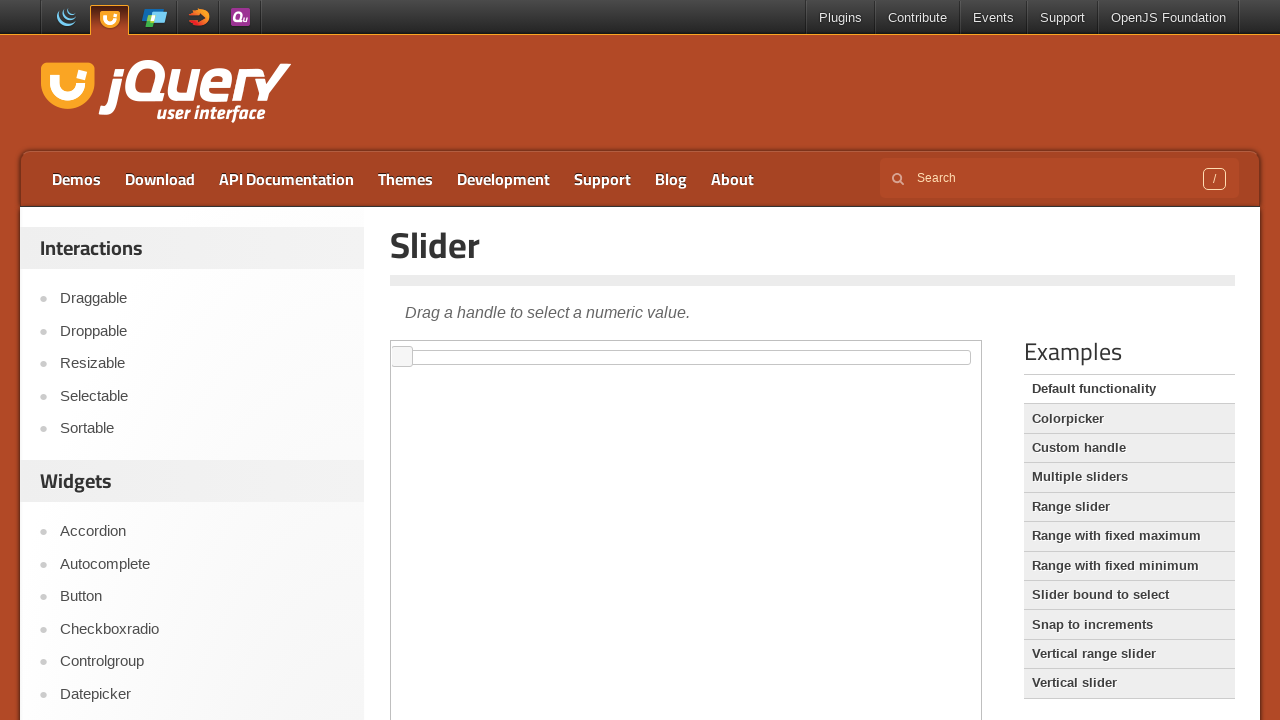

Dragged slider handle to the middle position at (687, 351)
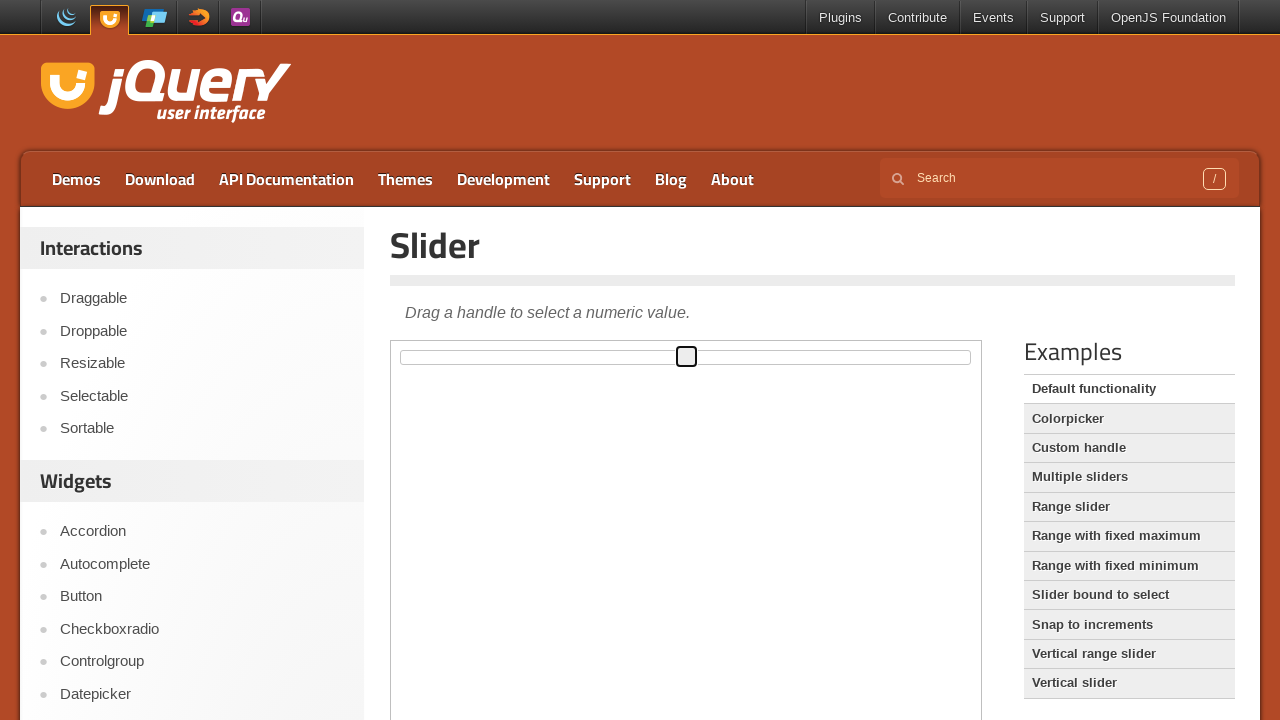

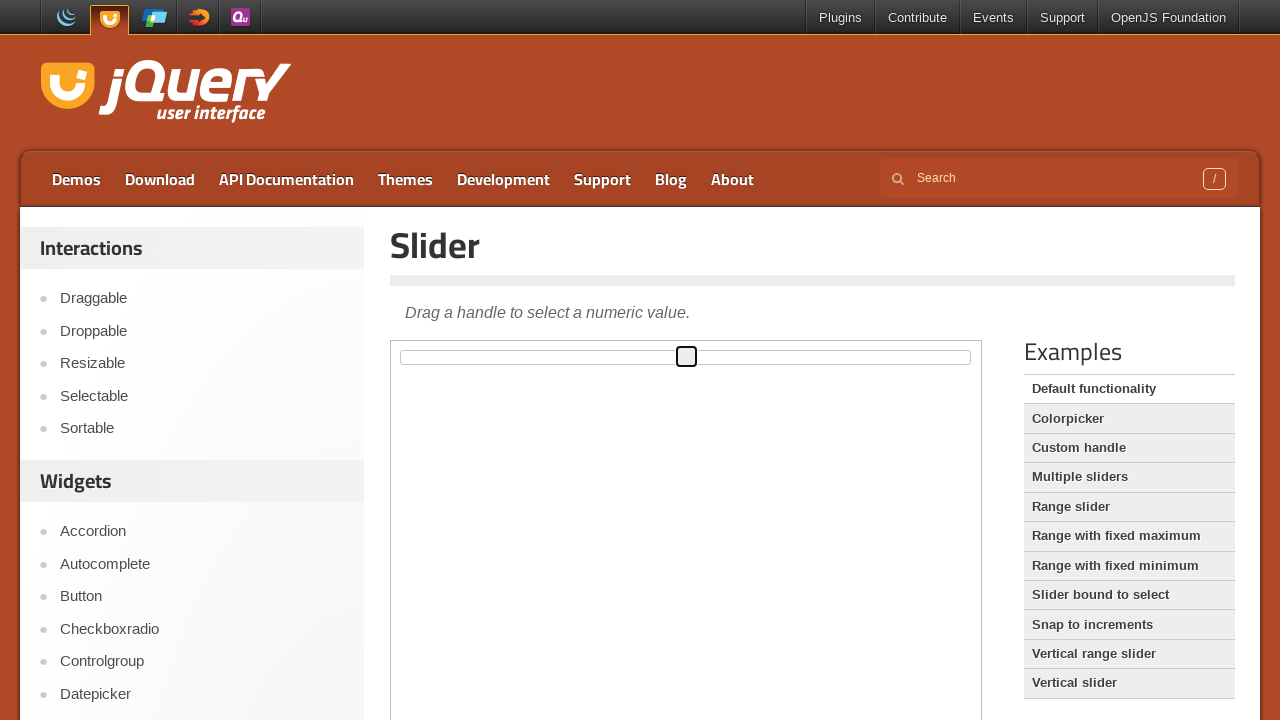